Tests adding a todo item by clicking the input, filling it, pressing Enter, and verifying the toggle button appears

Starting URL: https://demo.playwright.dev/todomvc/#/

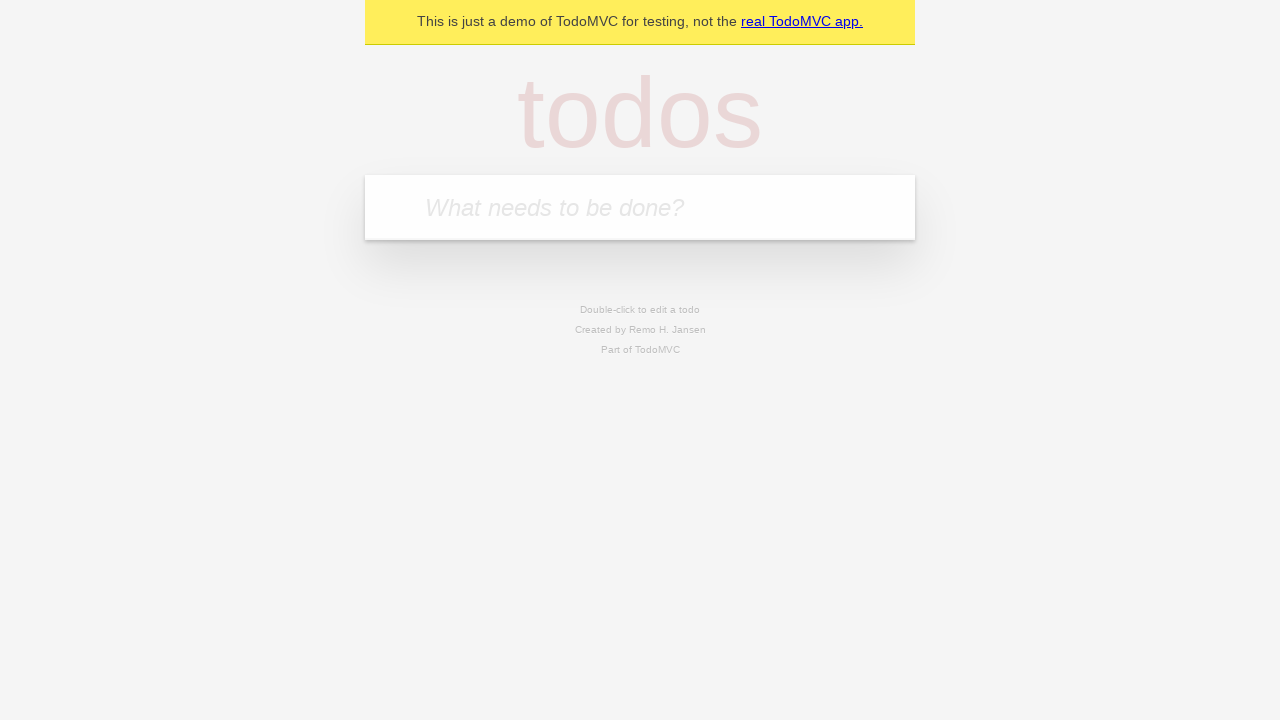

Clicked on the todo input field at (640, 207) on internal:attr=[placeholder="What needs to be done?"i]
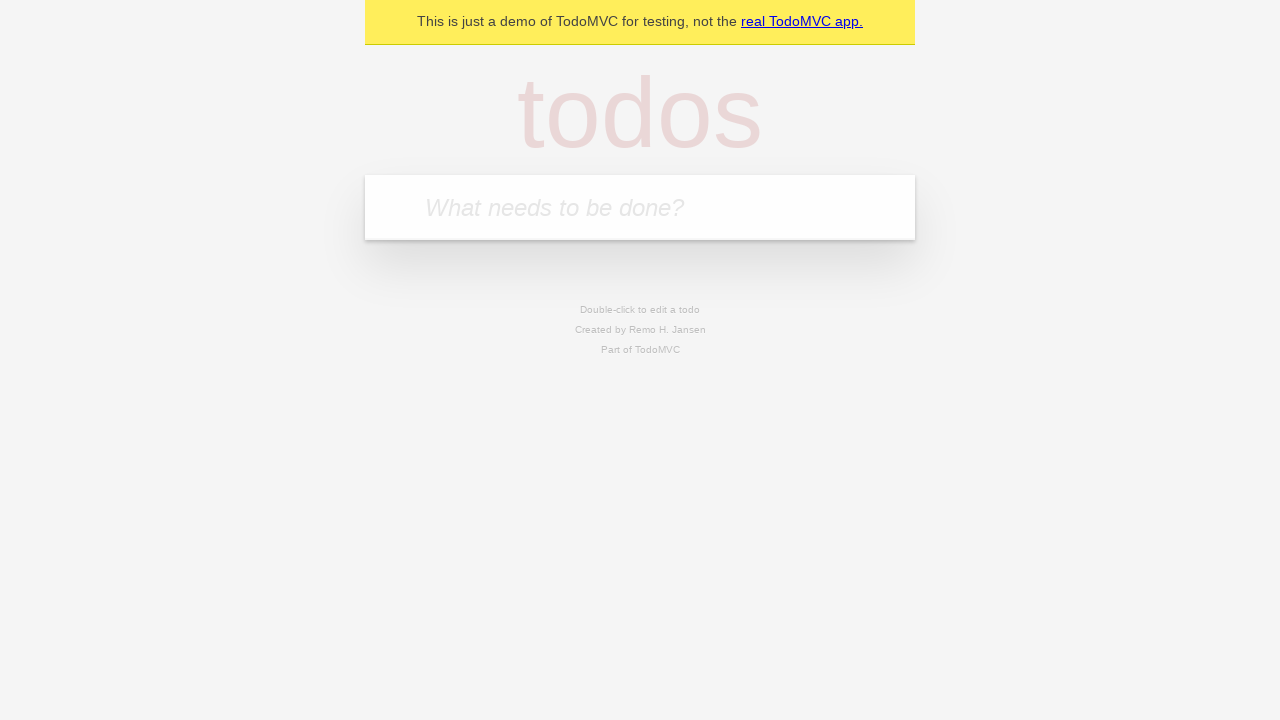

Filled todo input with 'buy food' on internal:attr=[placeholder="What needs to be done?"i]
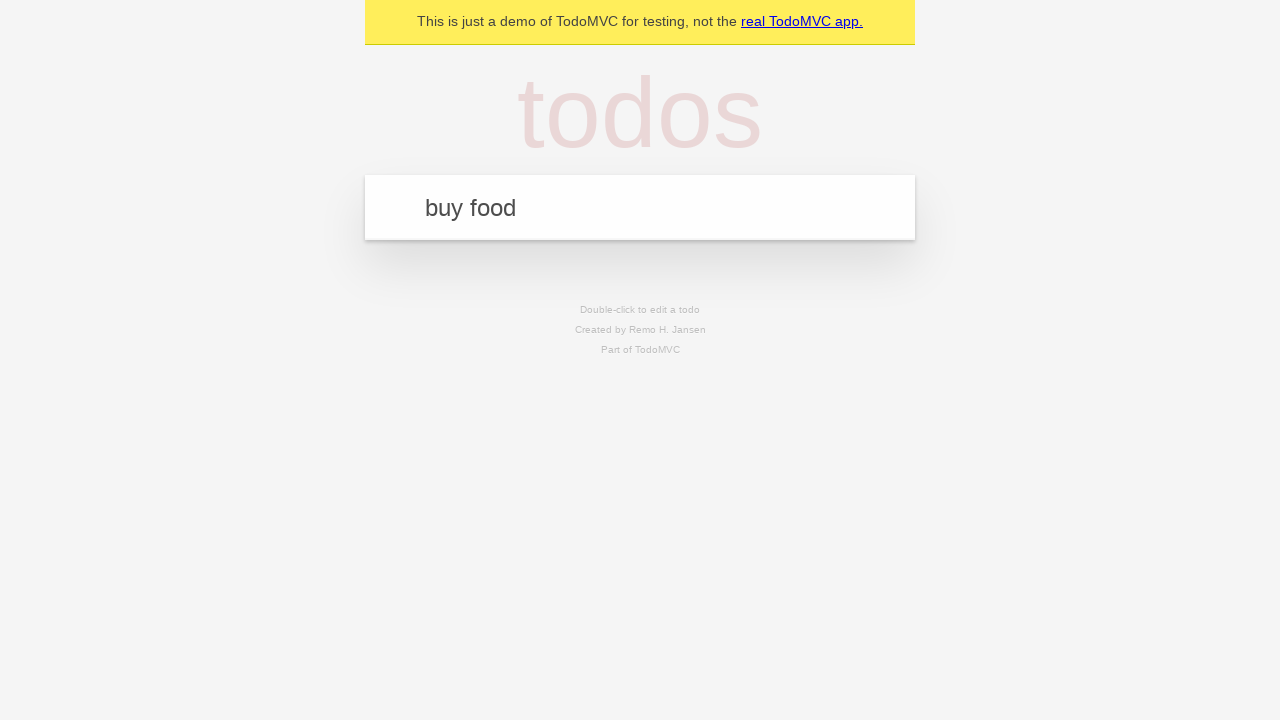

Pressed Enter to add the todo item on internal:attr=[placeholder="What needs to be done?"i]
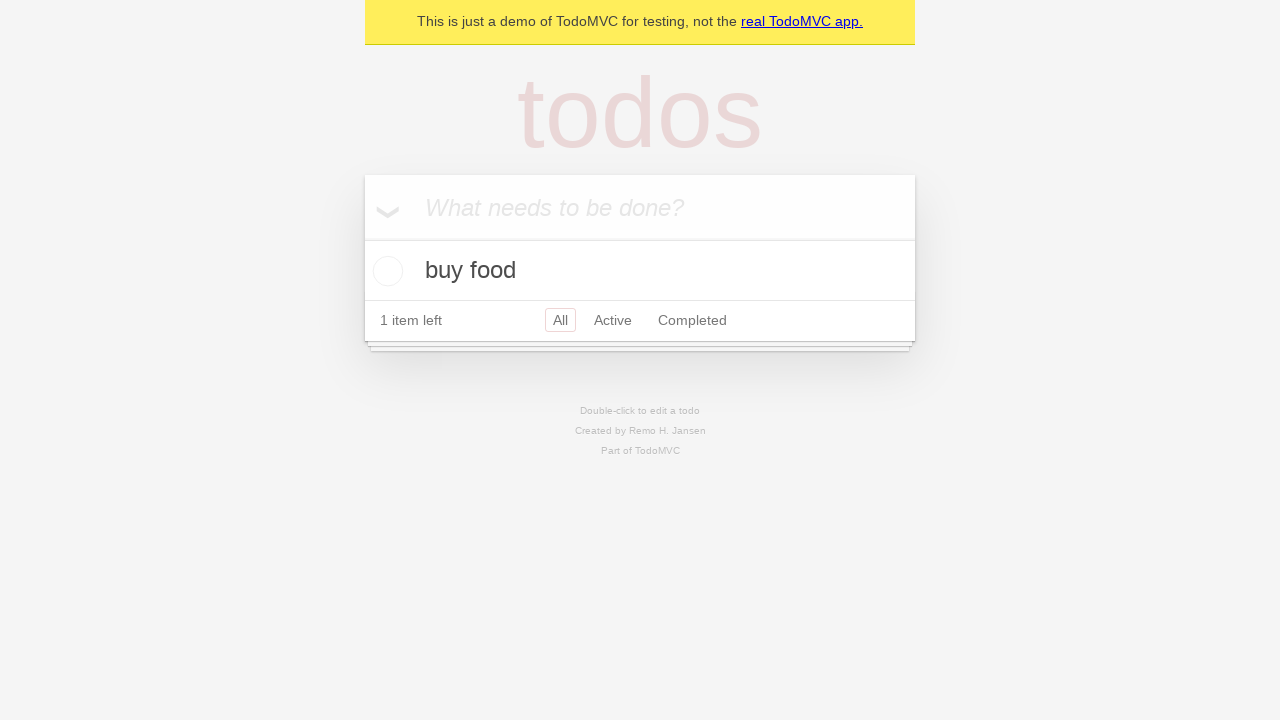

Verified that the toggle todo button is visible
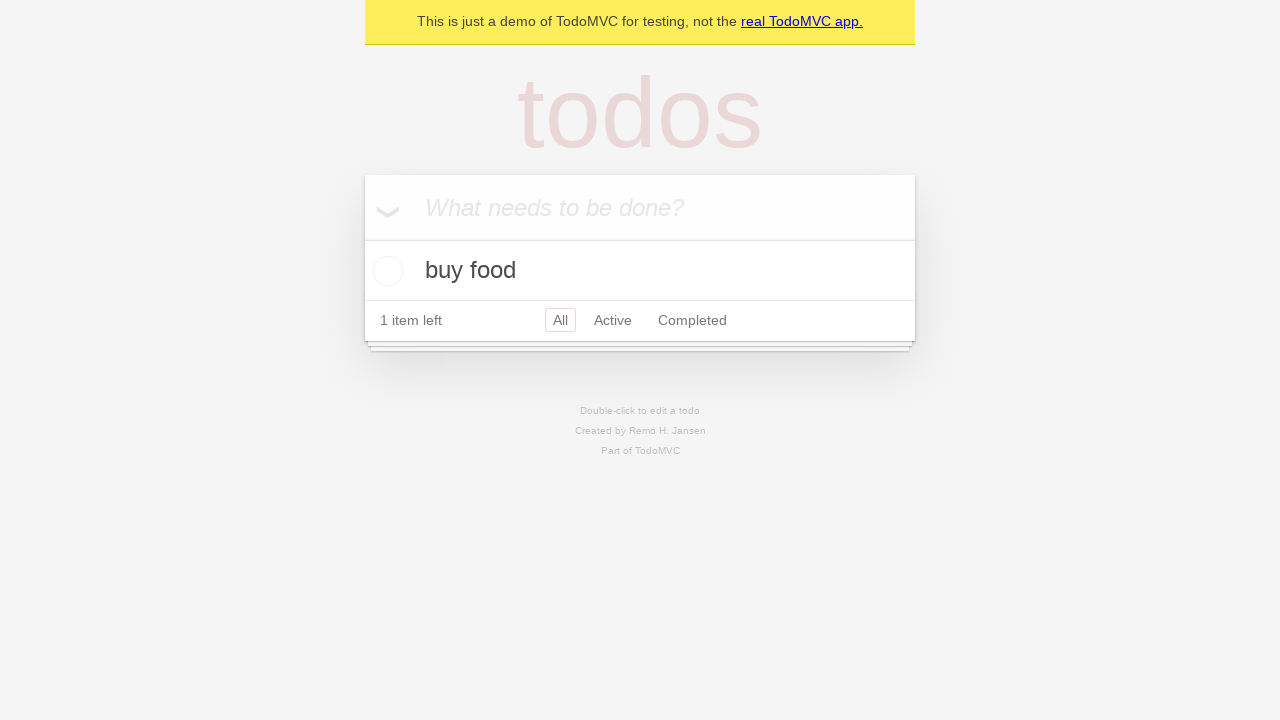

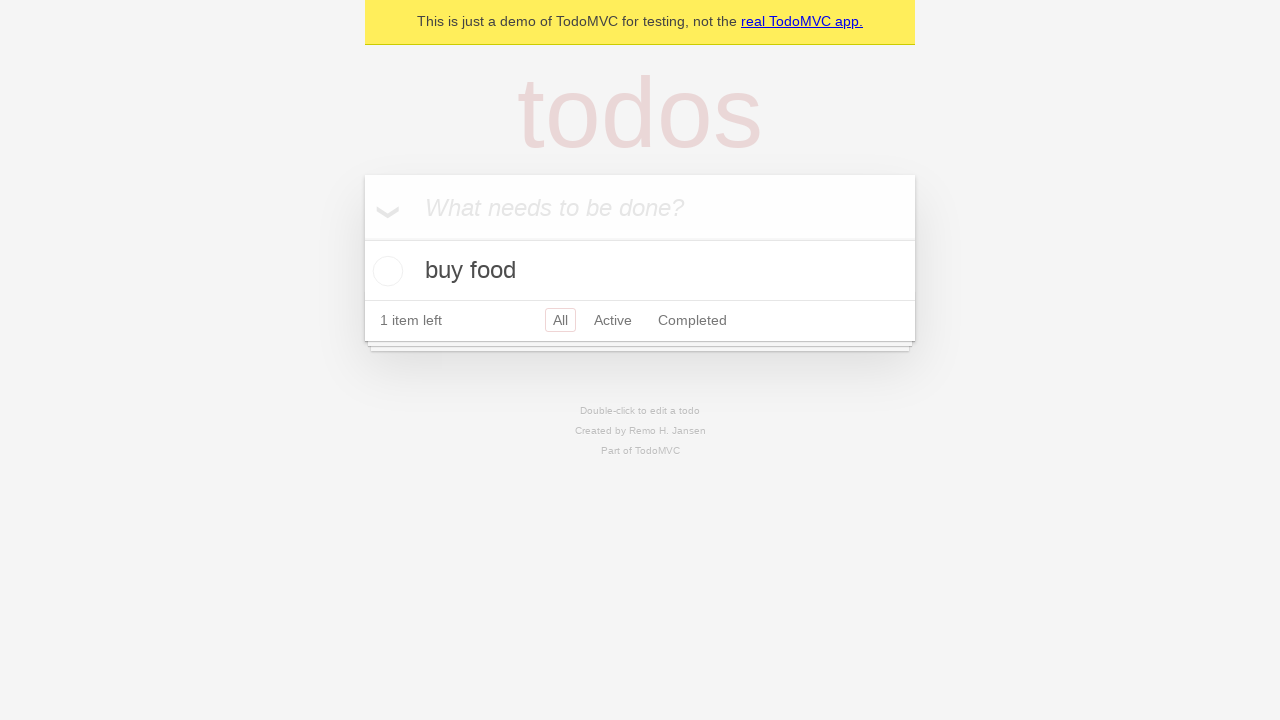